Navigates to Python.org homepage and verifies that the event widget with upcoming events is displayed, including event times and names.

Starting URL: https://www.python.org/

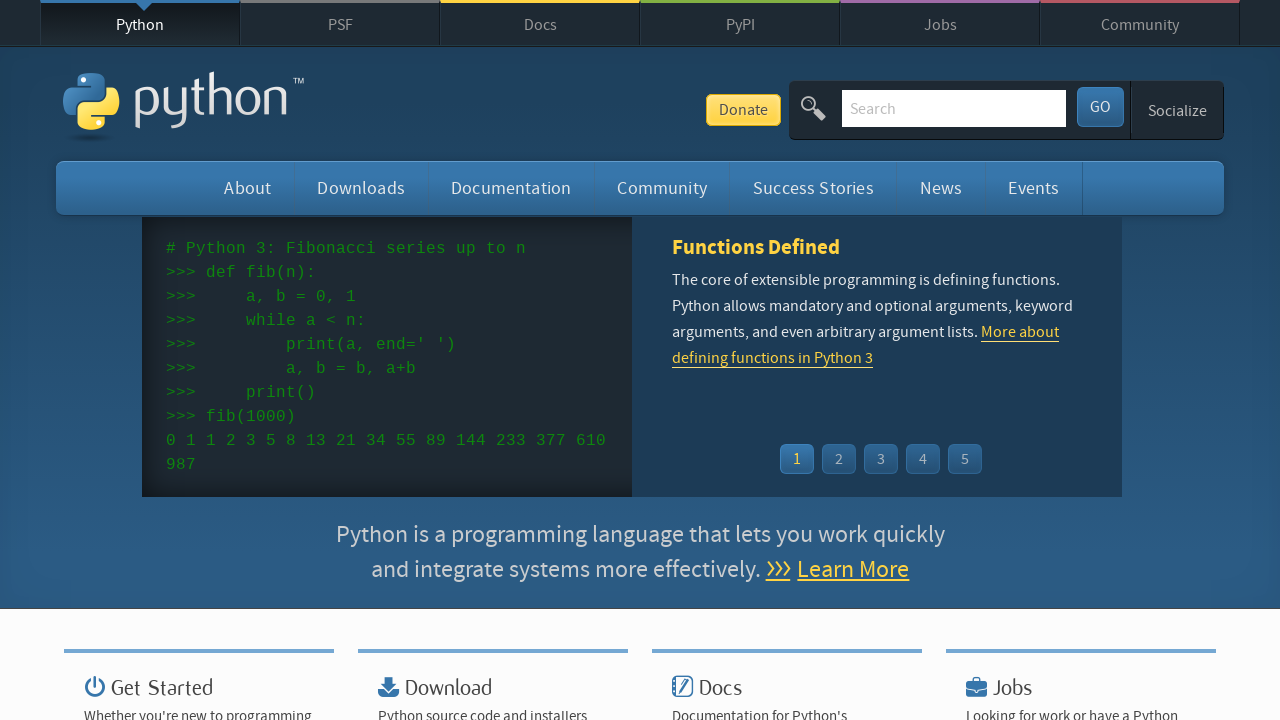

Navigated to Python.org homepage
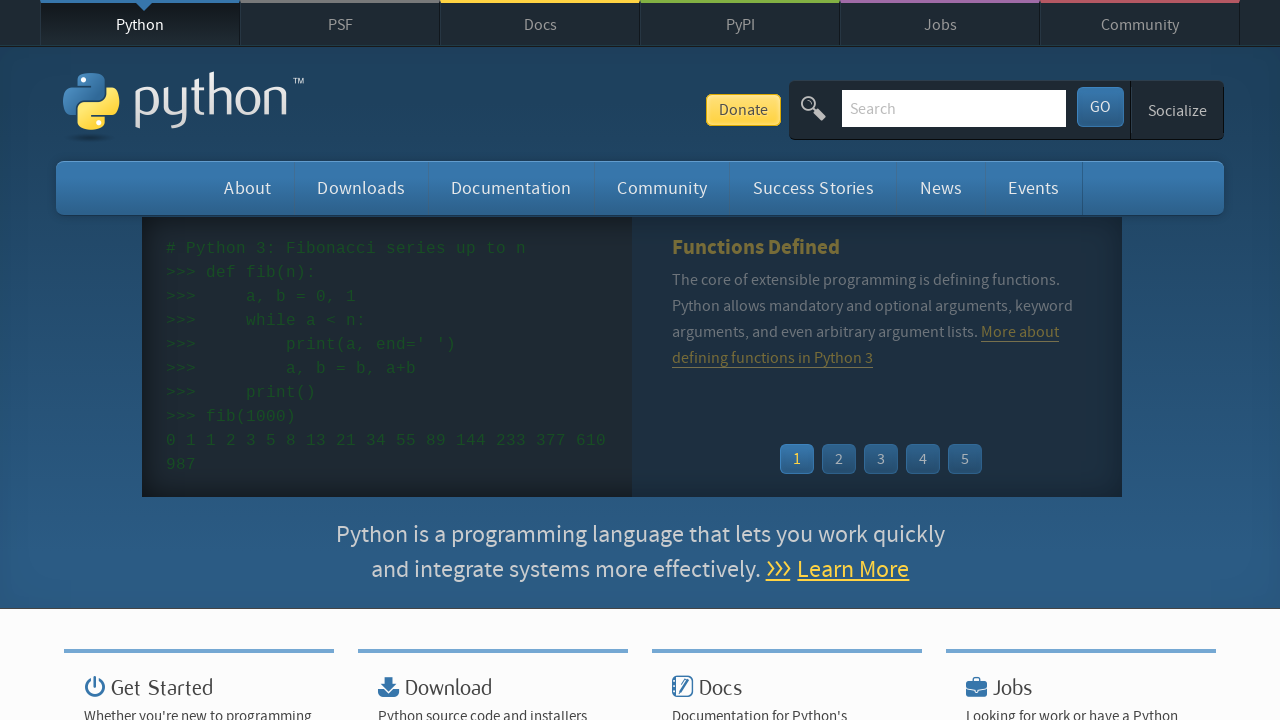

Event widget is visible on the page
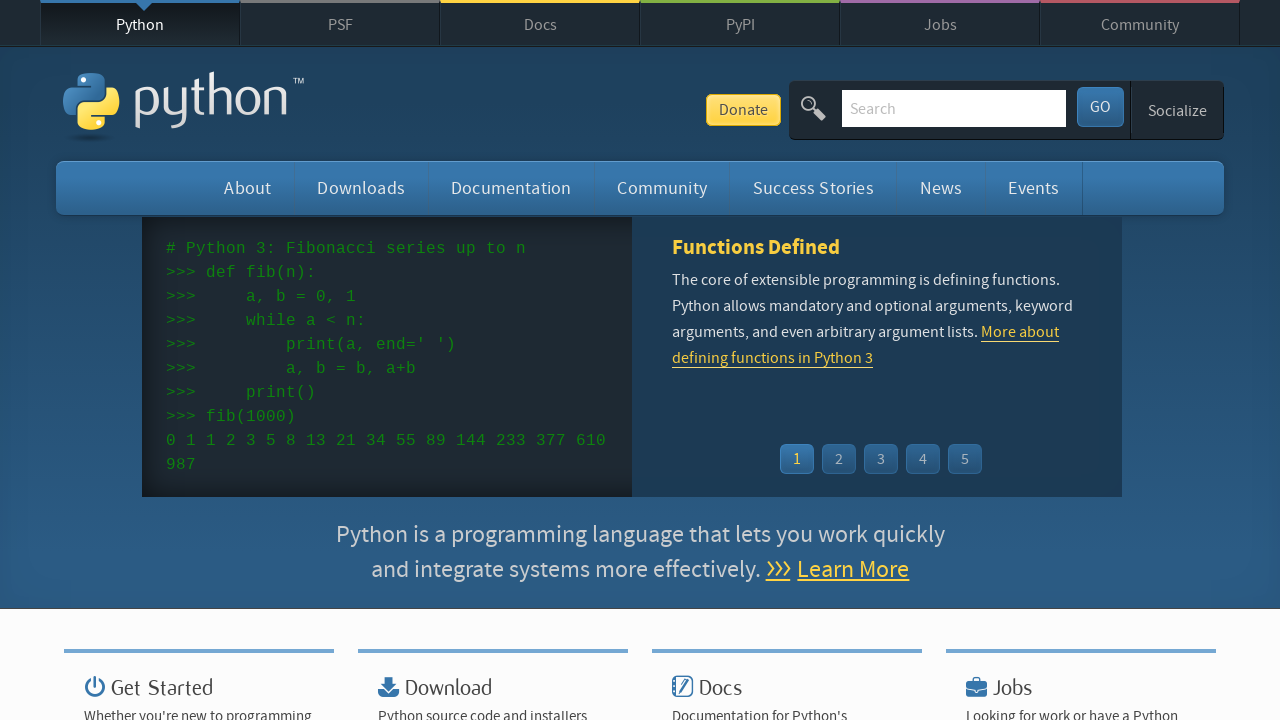

Event time elements are present in the event widget
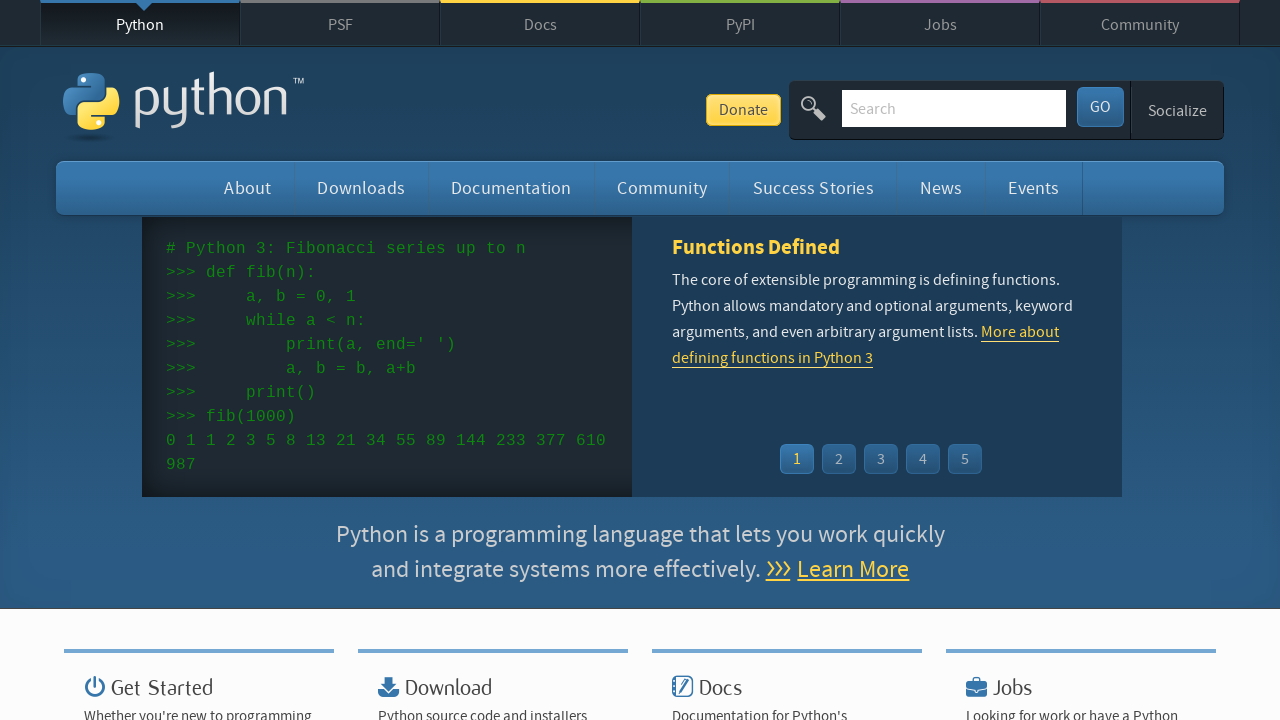

Event links (excluding 'More Events') are present in the event widget
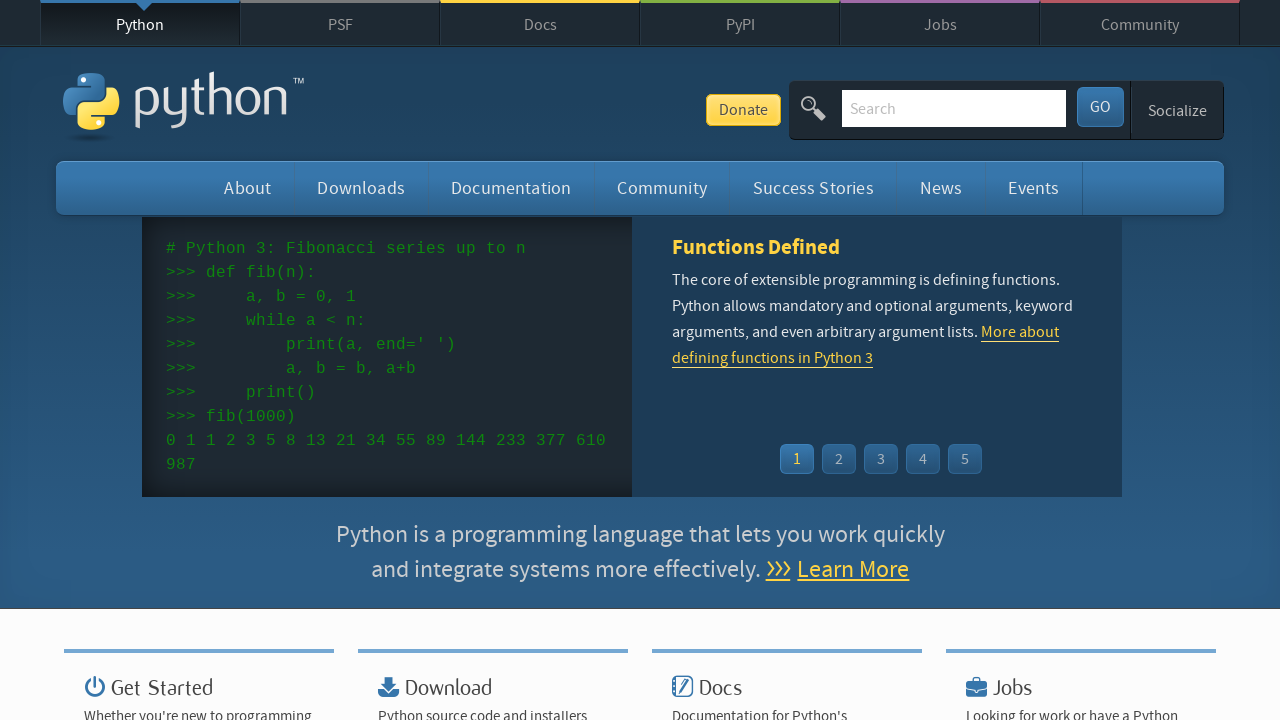

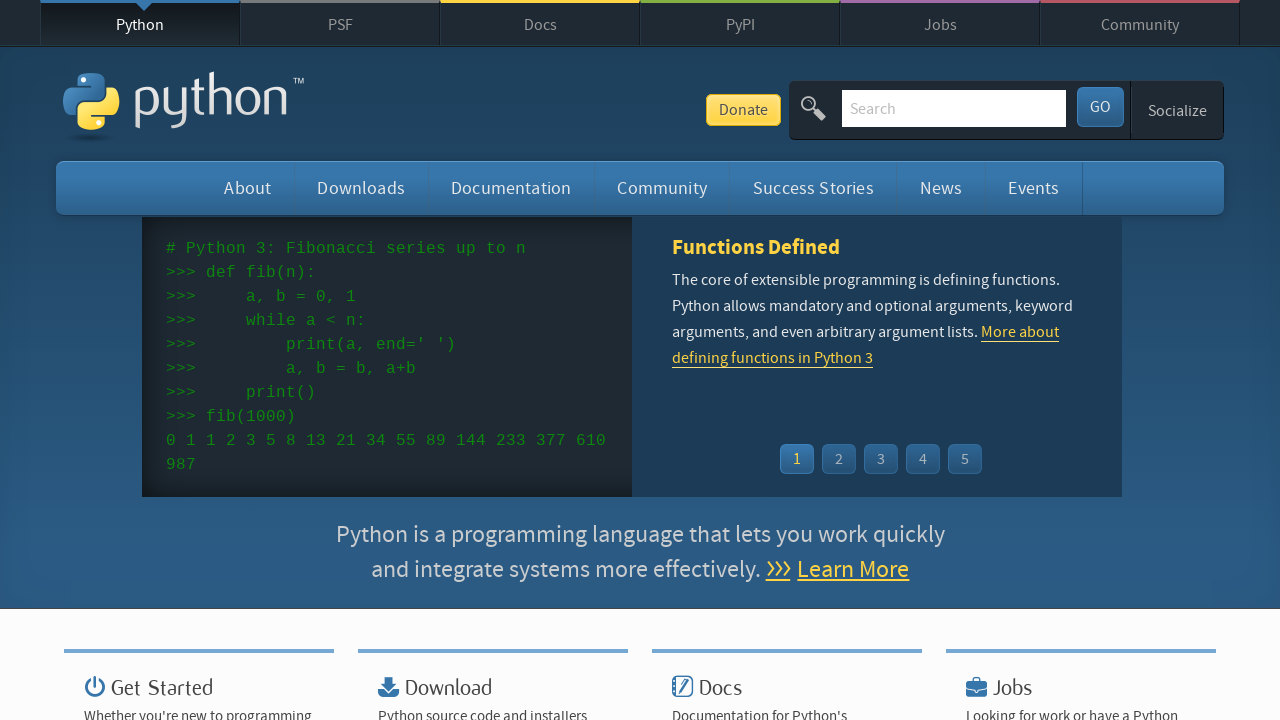